Tests a web form by filling in a textarea and submitting, then verifying the success message

Starting URL: https://www.selenium.dev/selenium/web/web-form.html

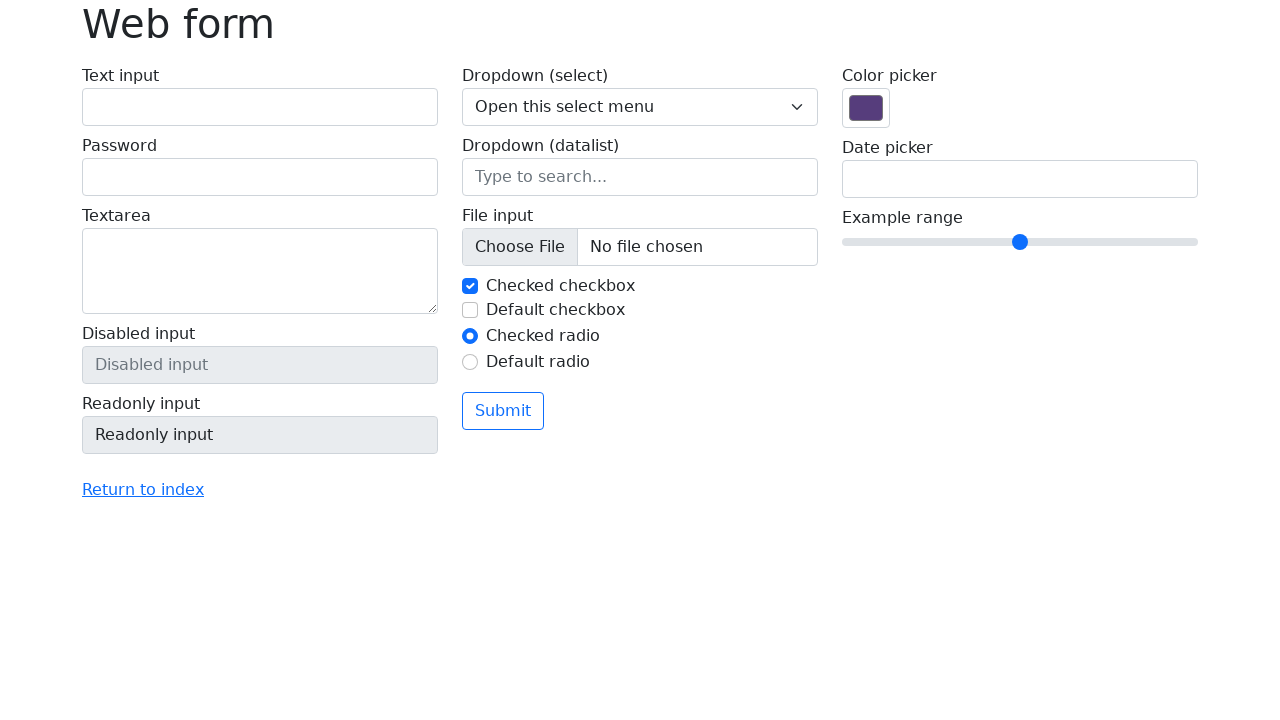

Verified page title is 'Web form'
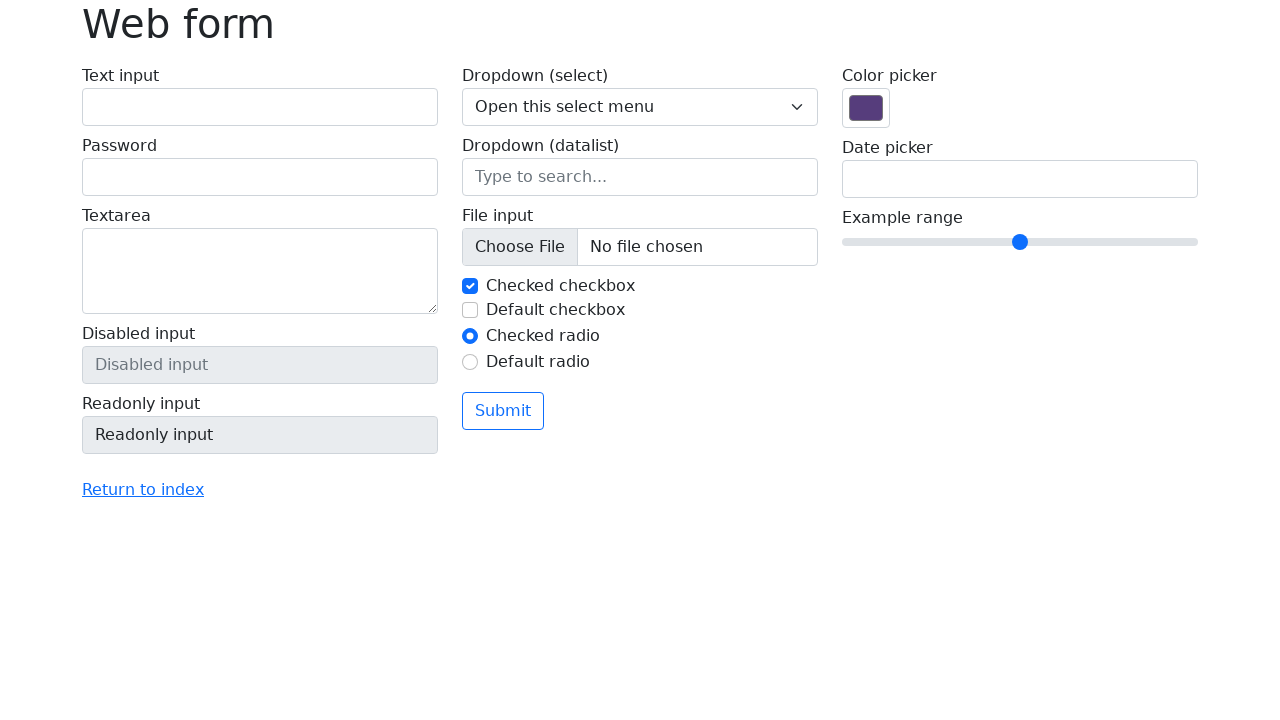

Filled textarea with 'Привет, я автотест' on [name='my-textarea']
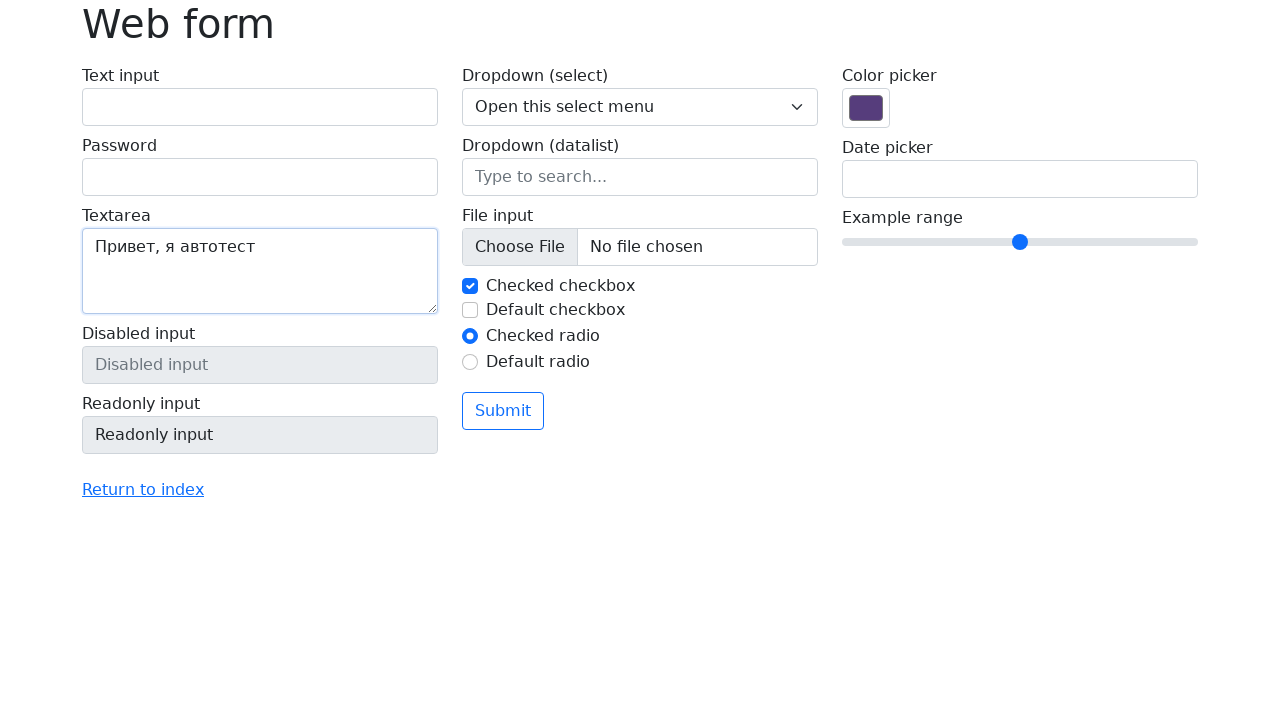

Clicked submit button at (503, 411) on button
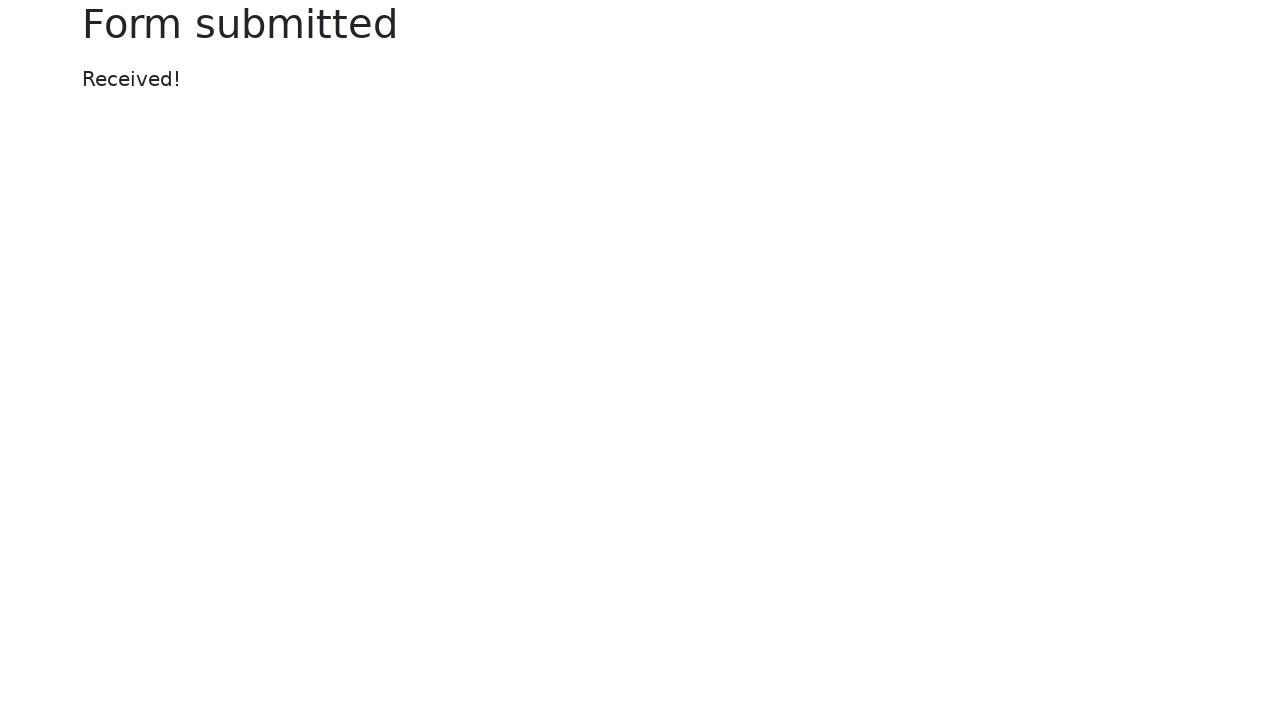

Success message element loaded after form submission
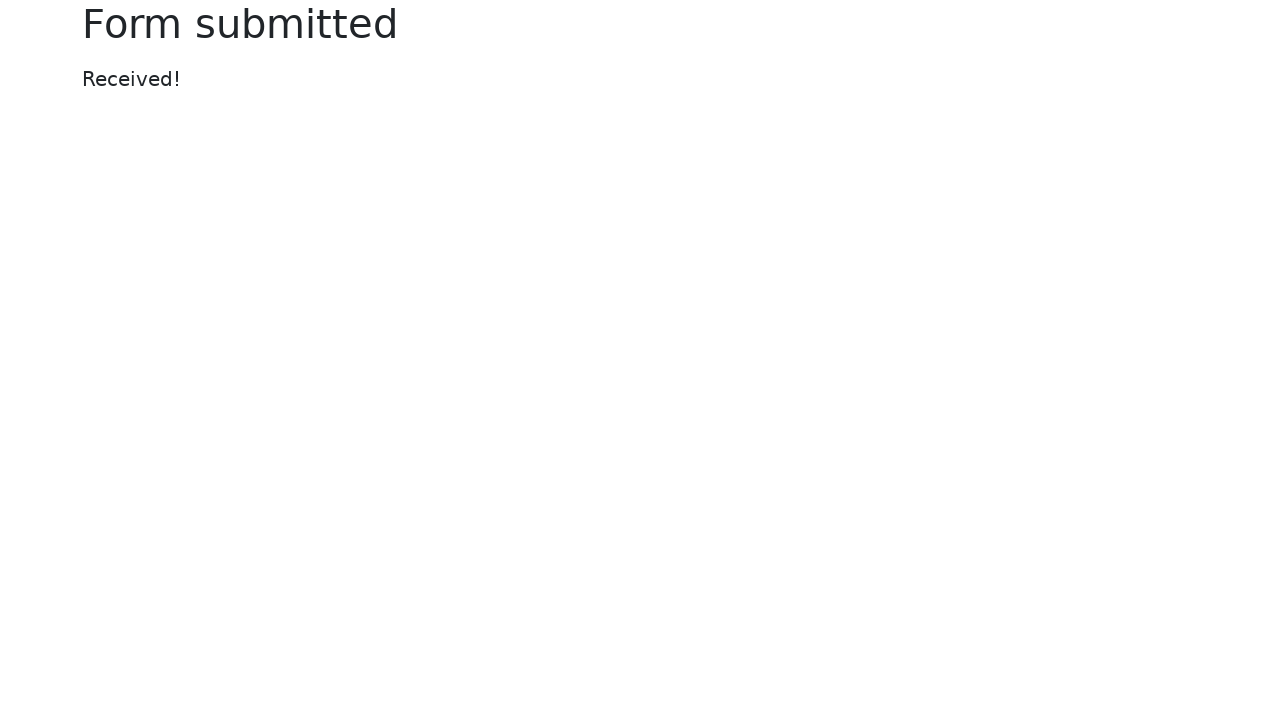

Retrieved success message text
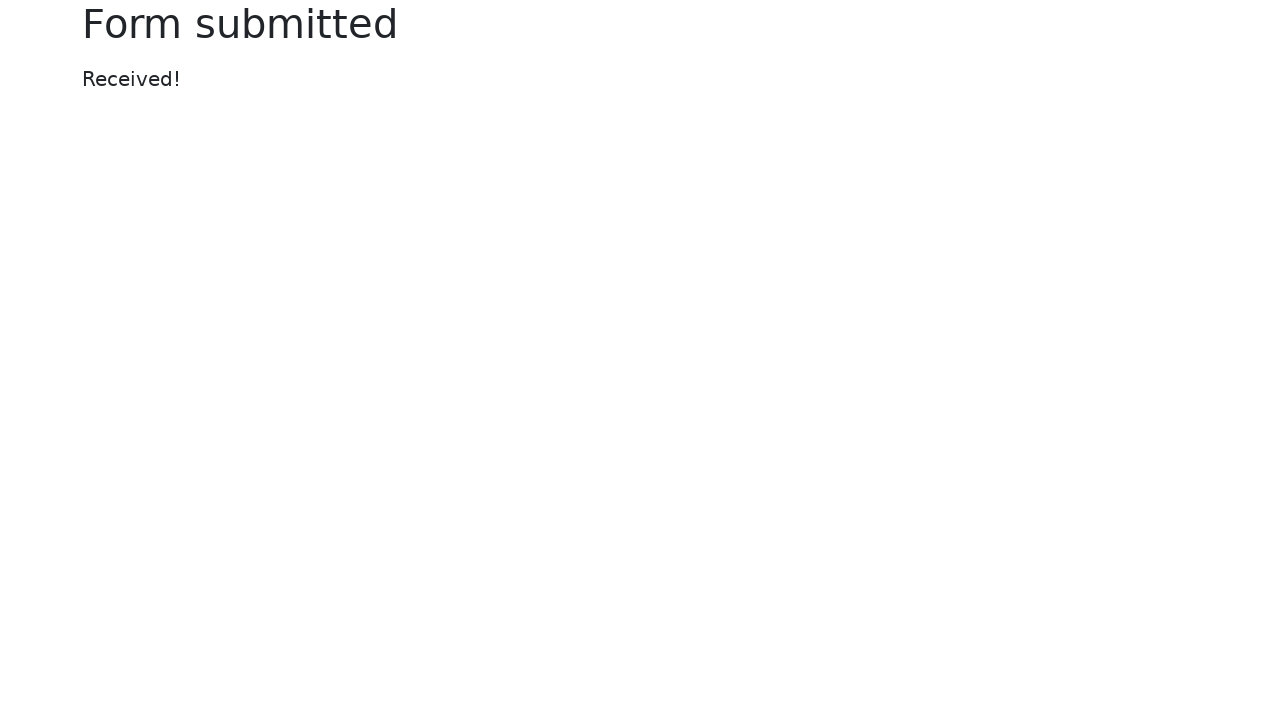

Verified success message equals 'Received!'
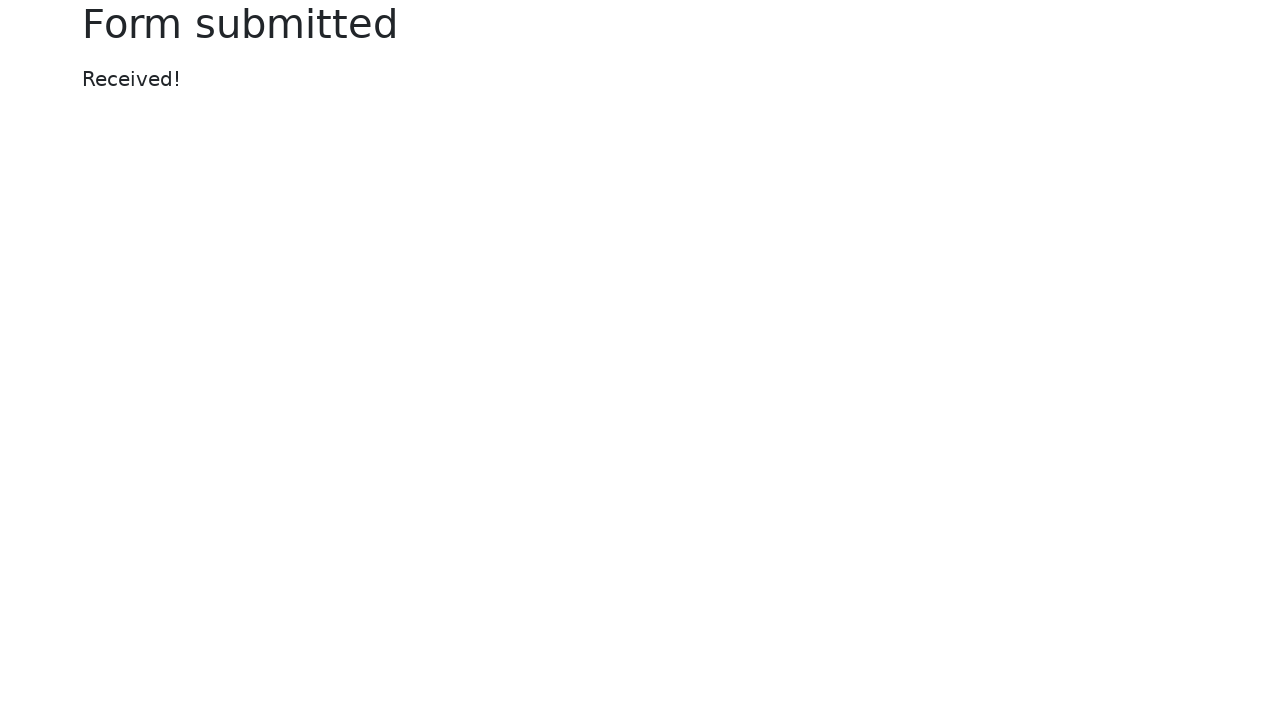

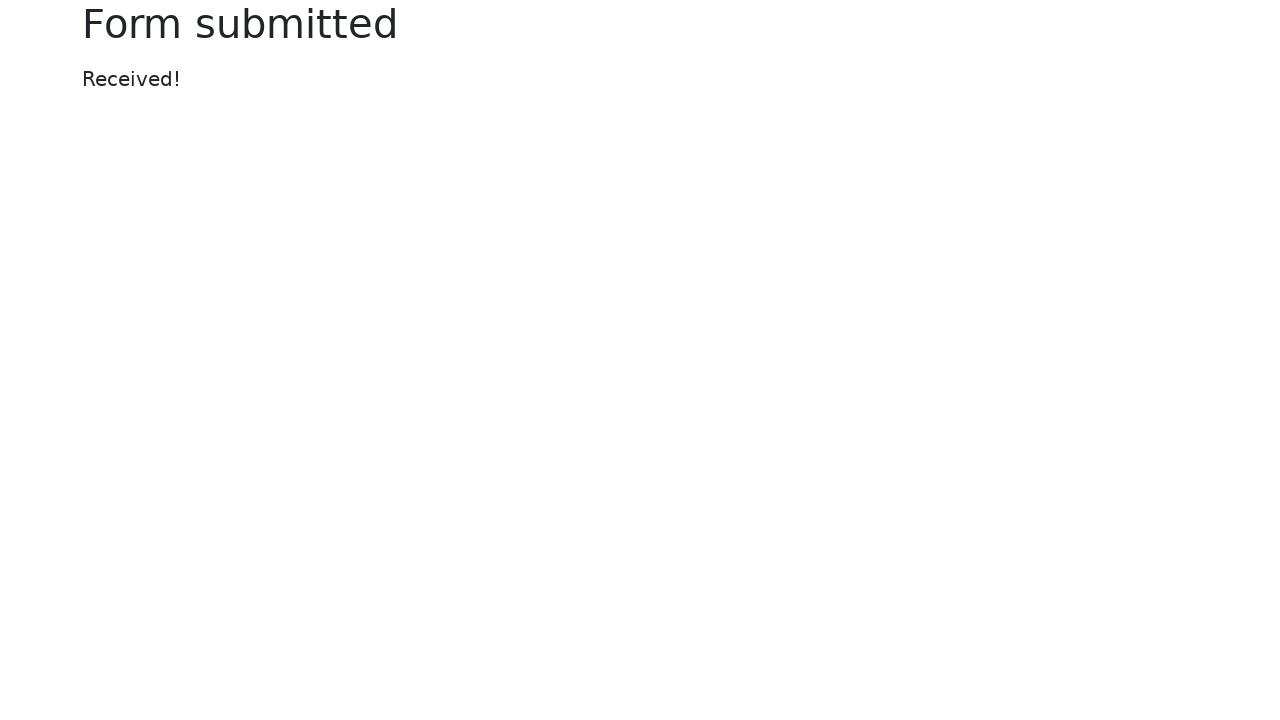